Navigates to the BMW homepage and waits for the page to load.

Starting URL: https://www.bmw.com/en/index.html

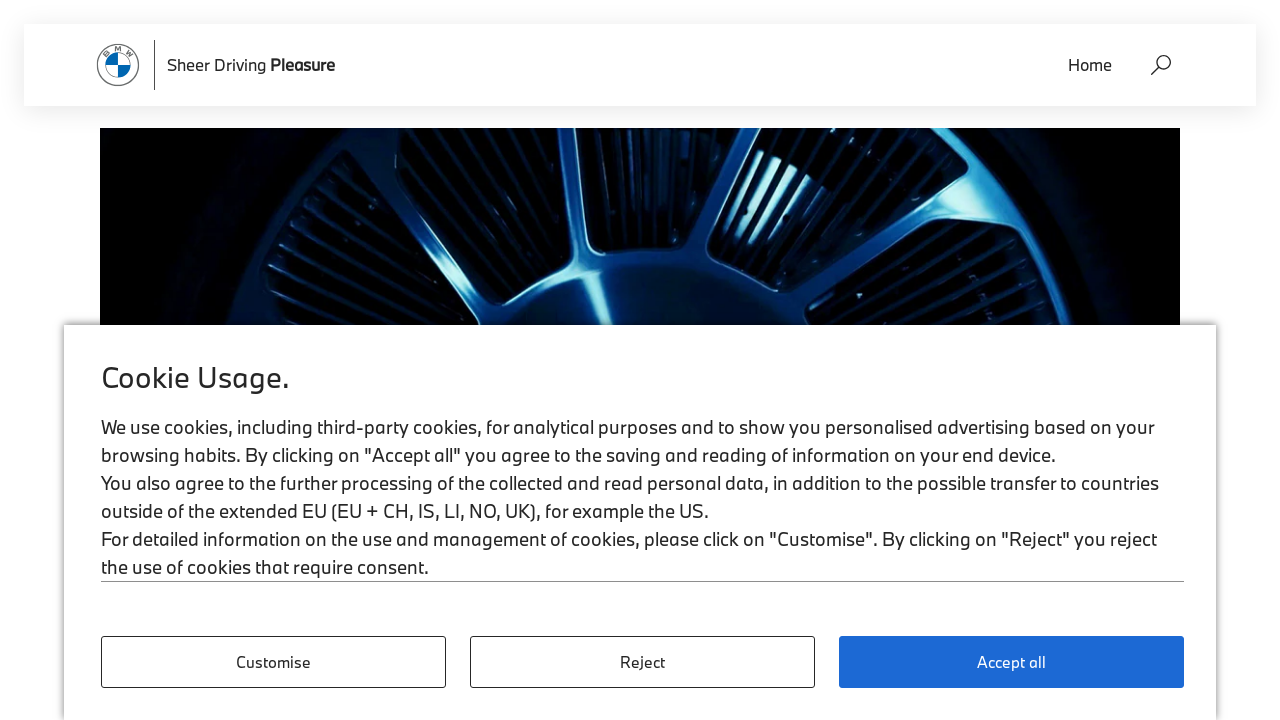

Navigated to BMW homepage
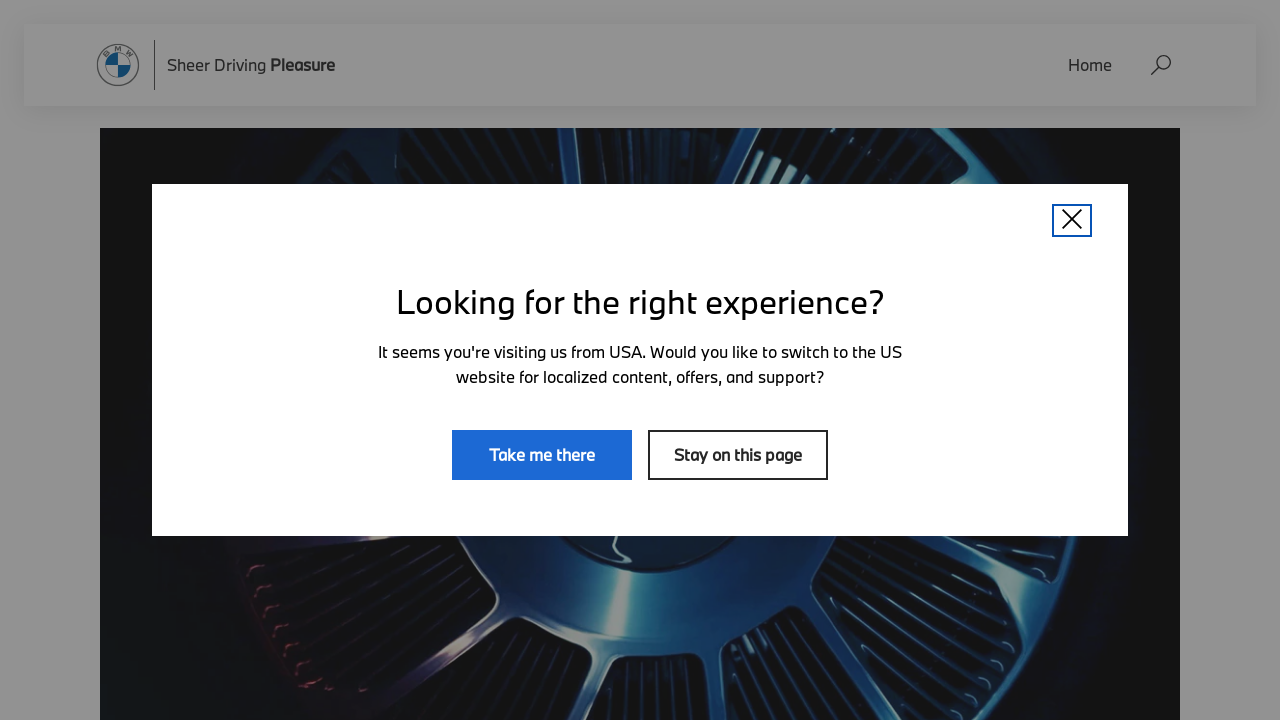

Page DOM content loaded
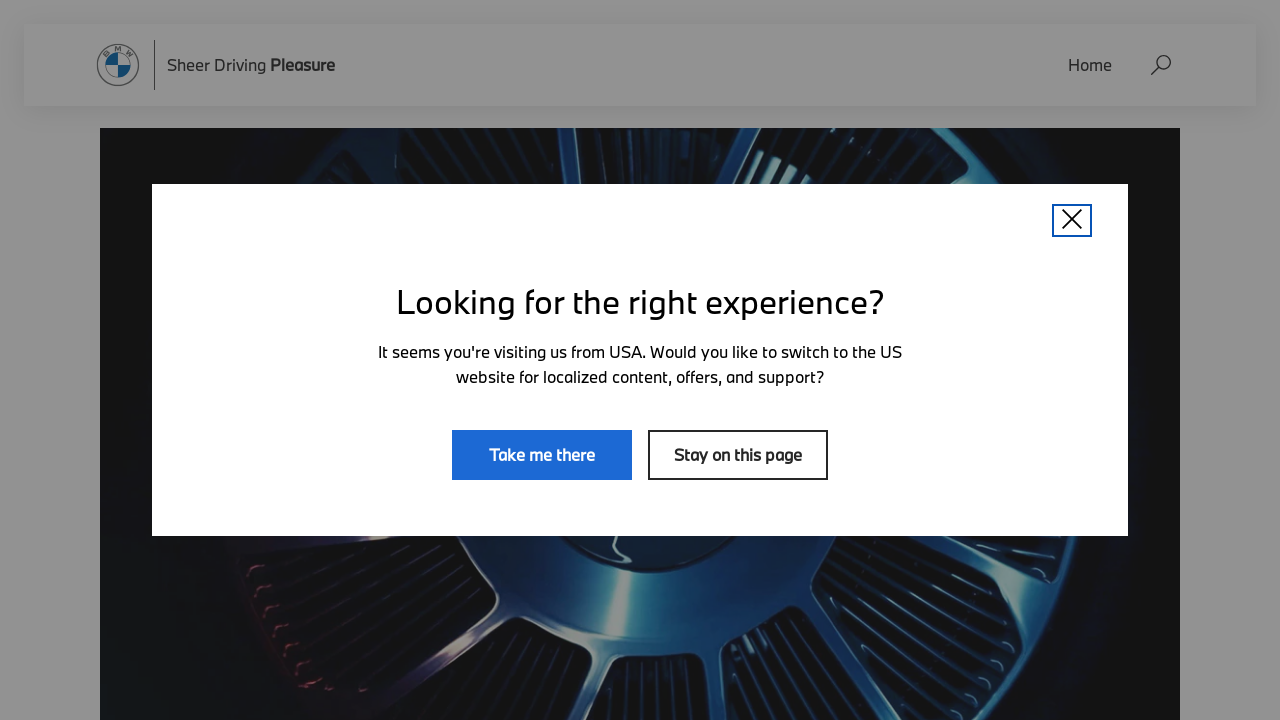

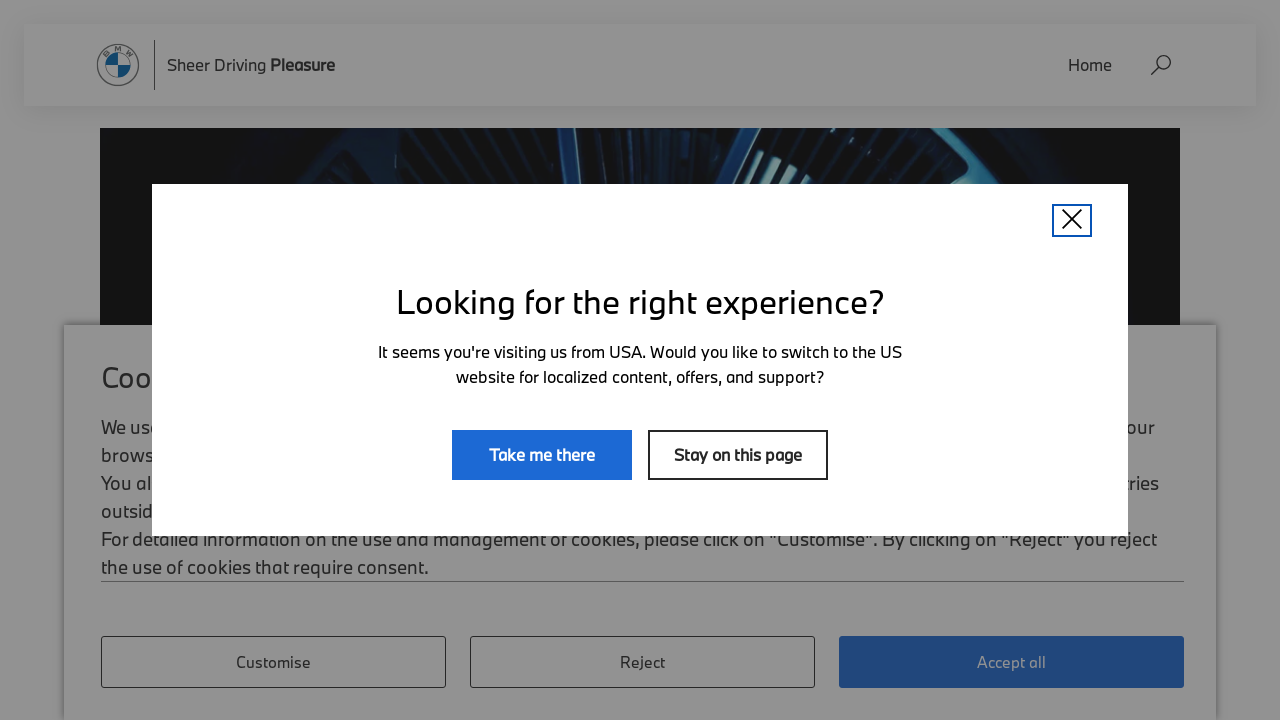